Tests dropdown menu functionality by selecting "India" from a country dropdown on a demo site

Starting URL: https://www.globalsqa.com/demo-site/select-dropdown-menu/

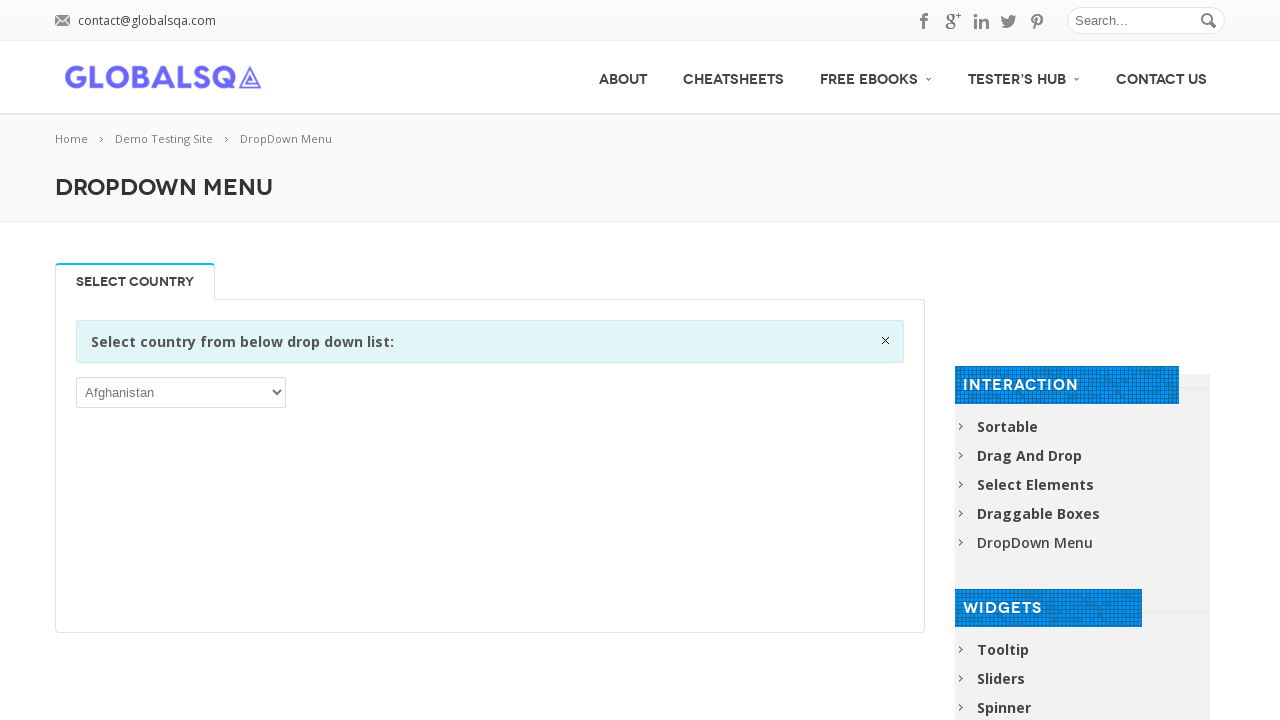

Selected 'India' from the country dropdown menu on xpath=/html/body/div/div[1]/div[2]/div/div/div[2]/div/div/div/p/select
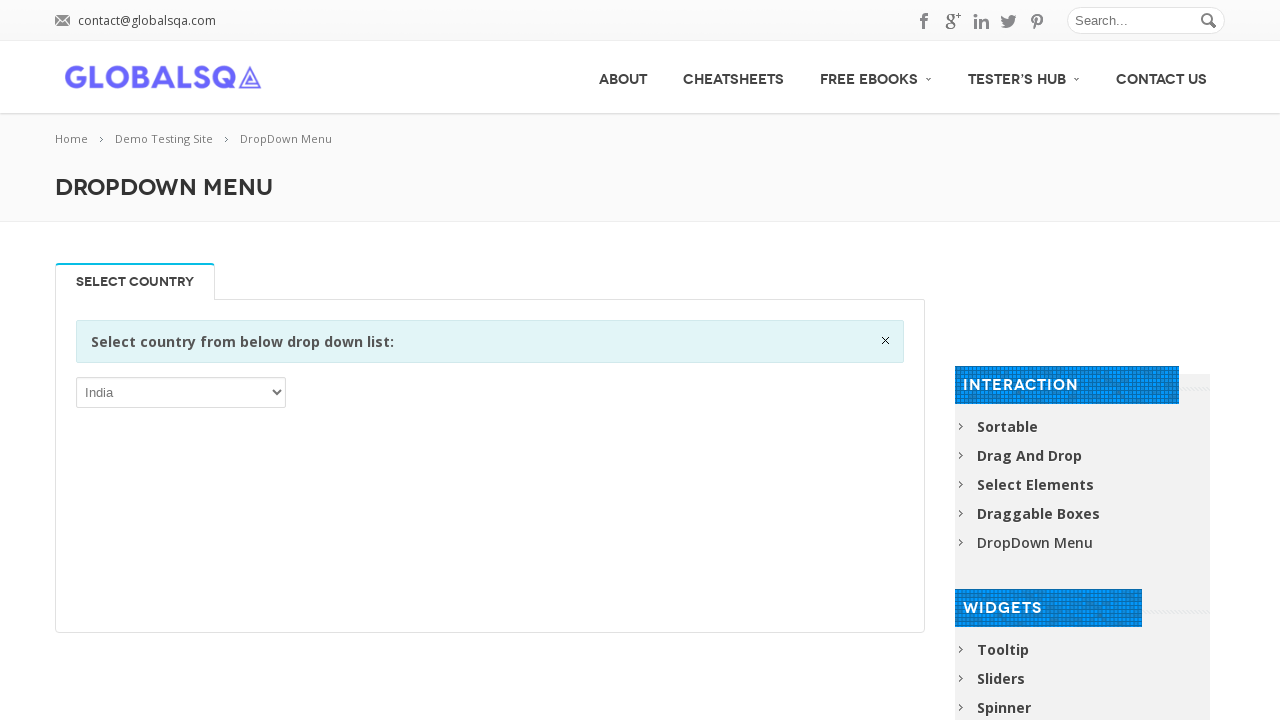

Waited 2 seconds to verify selection
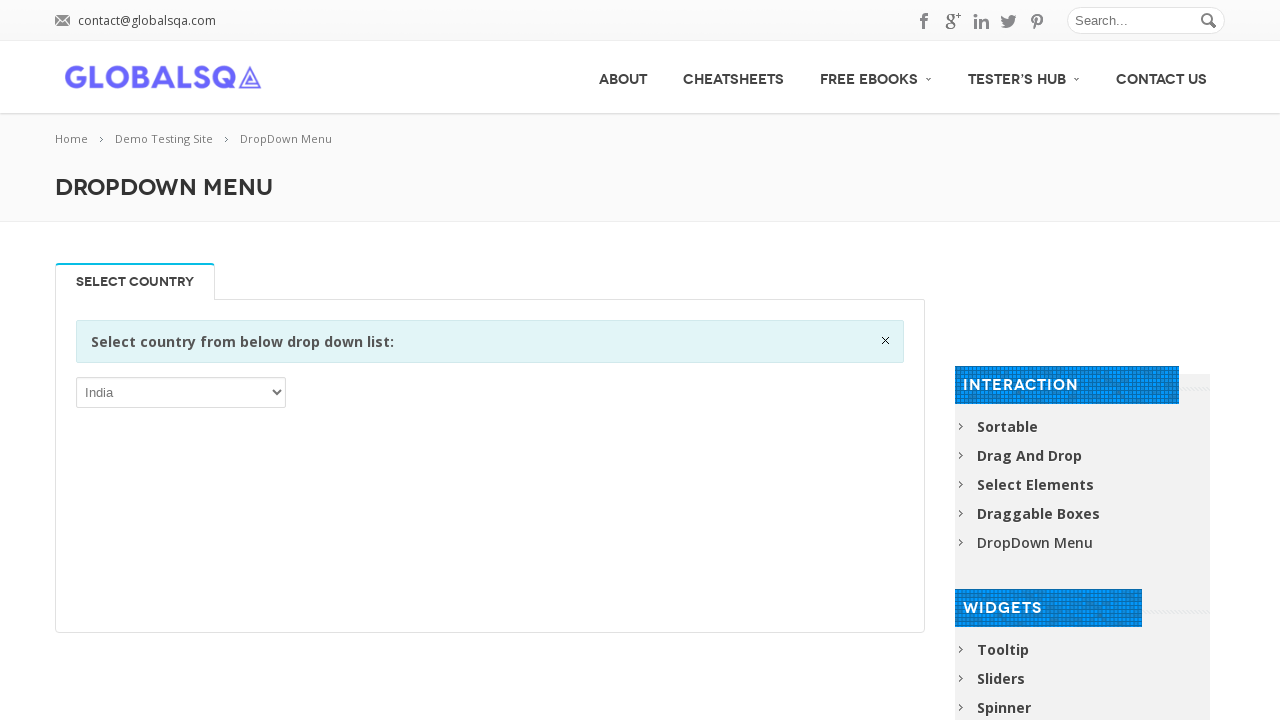

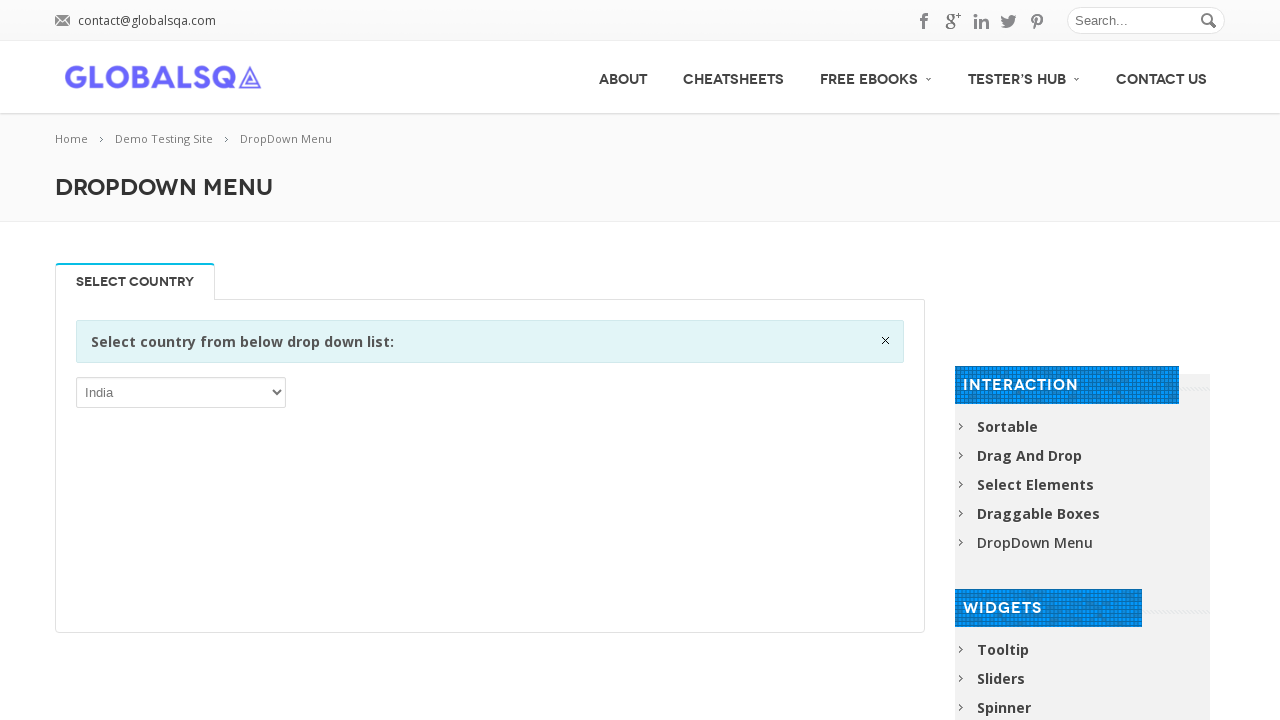